Solves a math problem by extracting a value from an element attribute, calculating the result, and submitting the form with checkbox selections

Starting URL: http://suninjuly.github.io/get_attribute.html

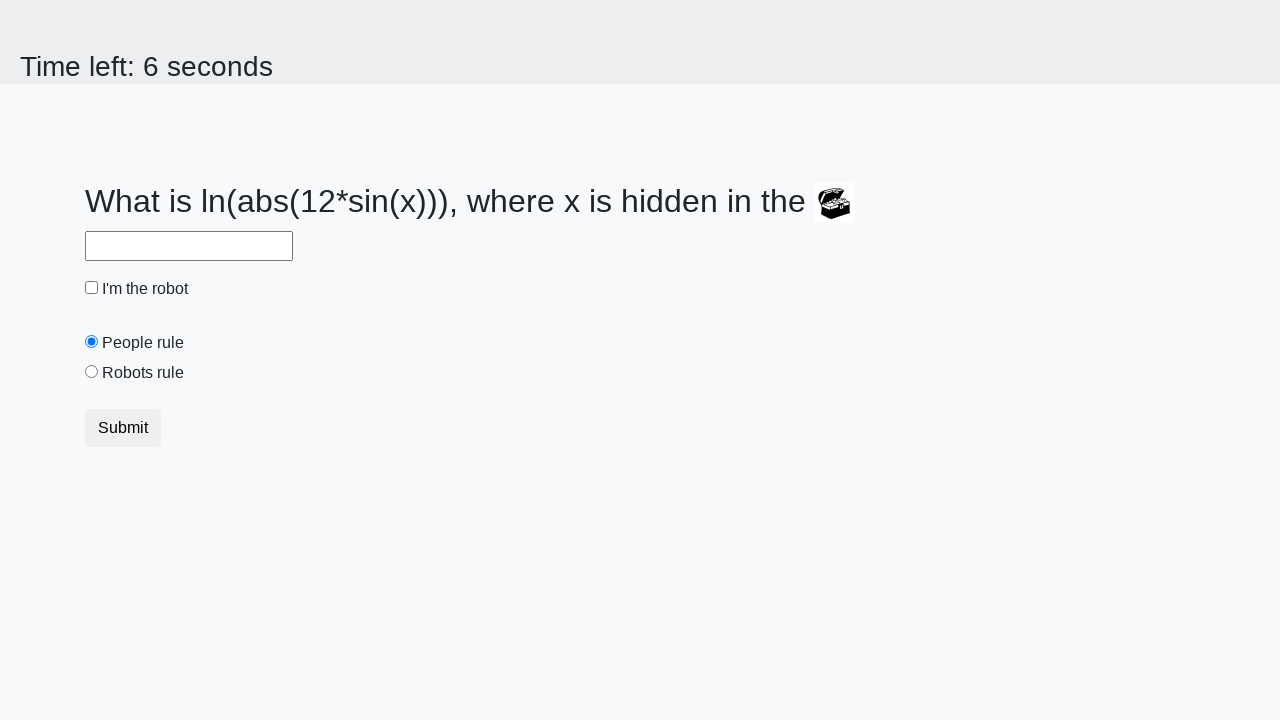

Located treasure element with valuex attribute
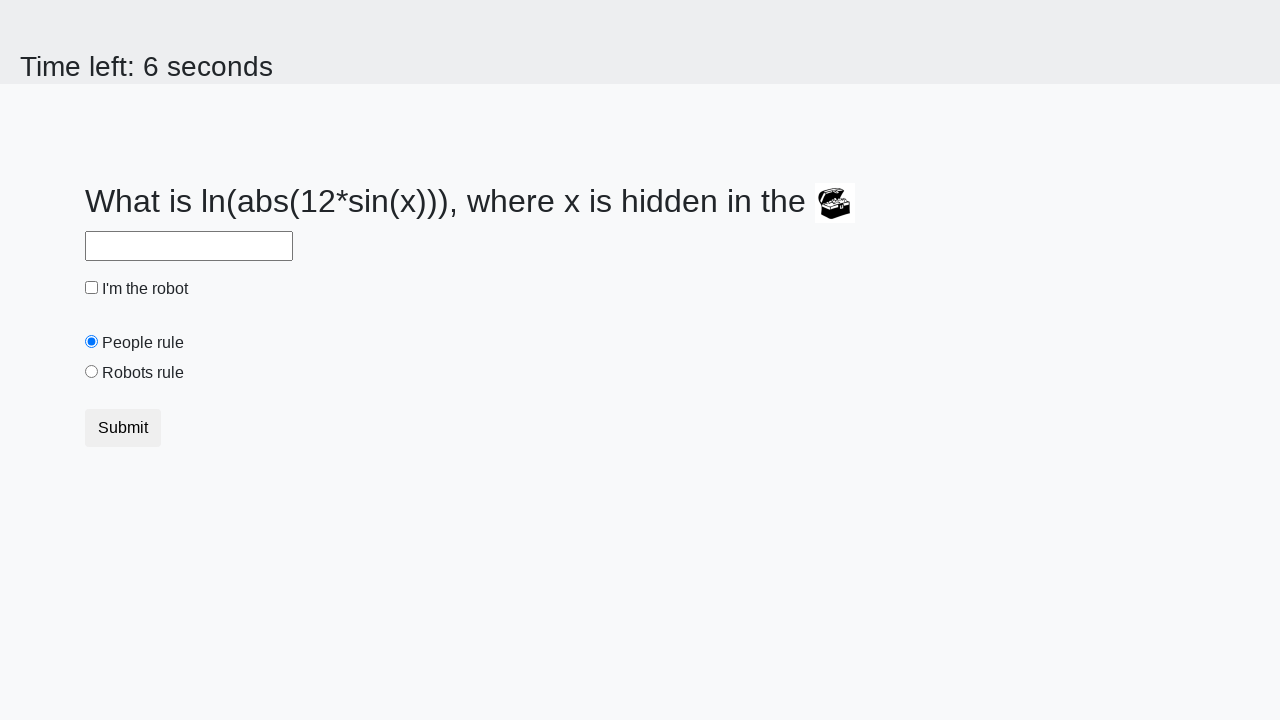

Extracted valuex attribute from treasure element: 954
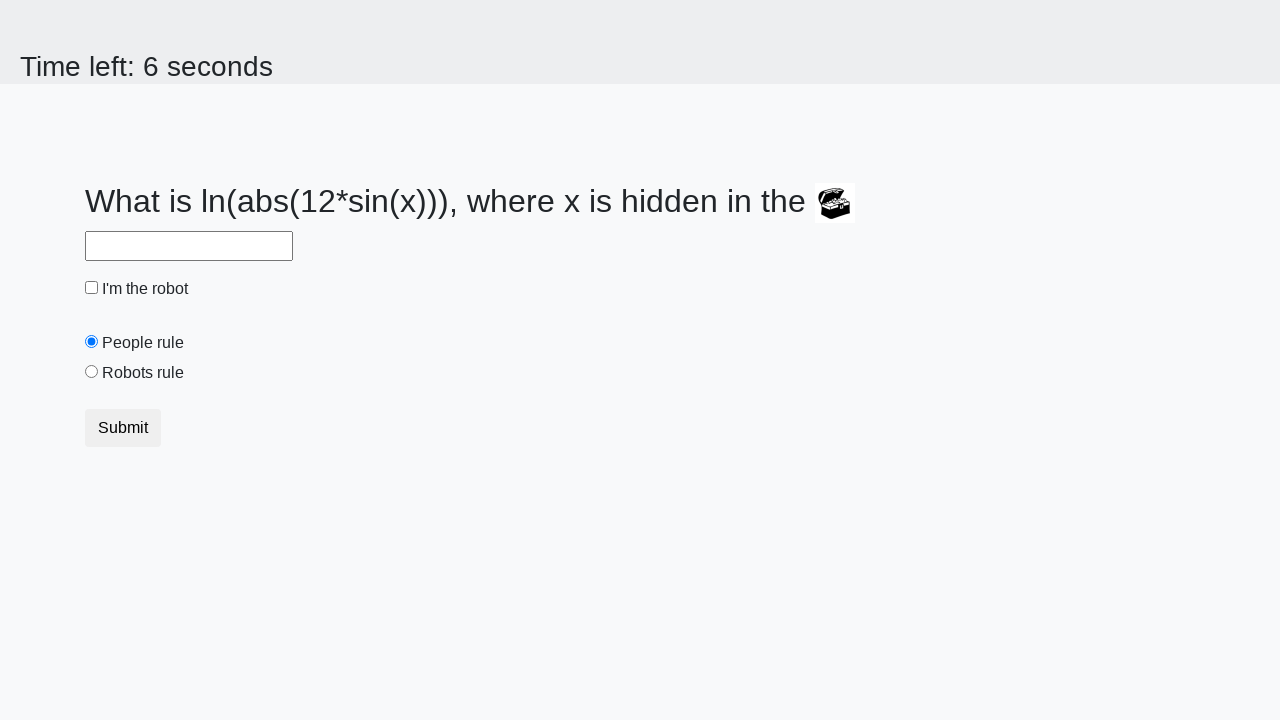

Calculated math result using formula log(abs(12*sin(954))): 2.3393096145457926
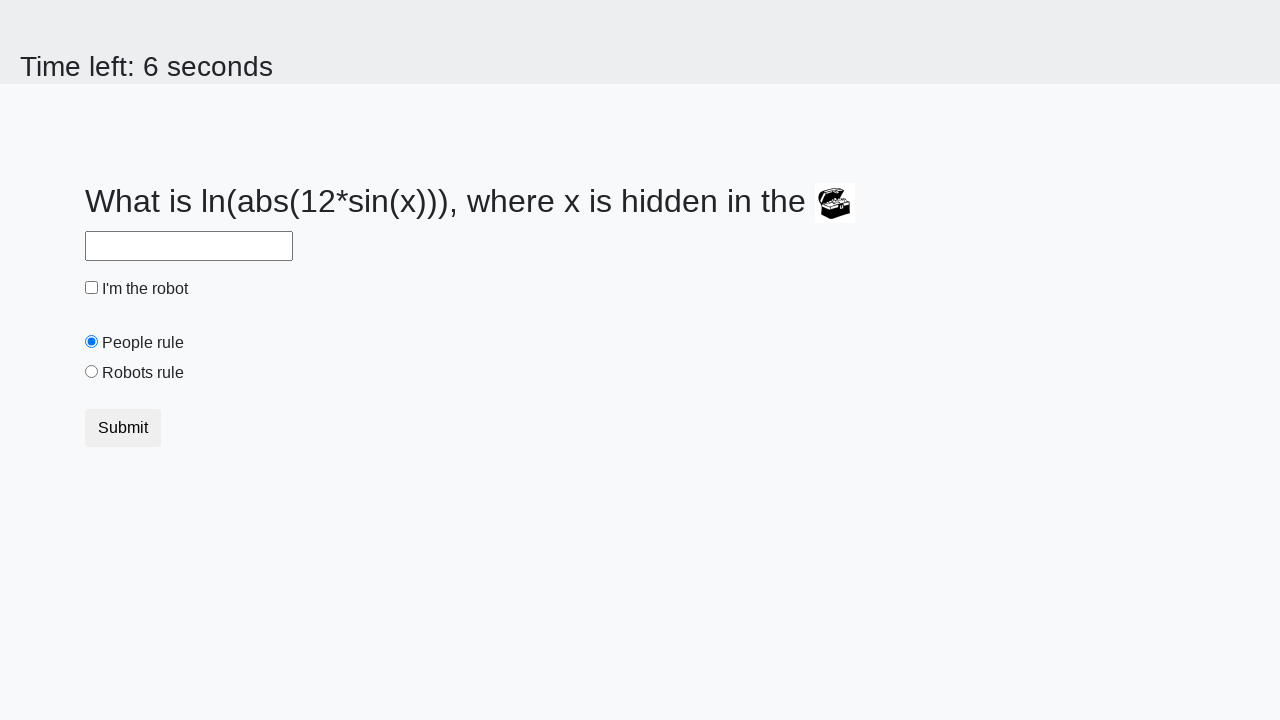

Filled answer field with calculated value: 2.3393096145457926 on #answer
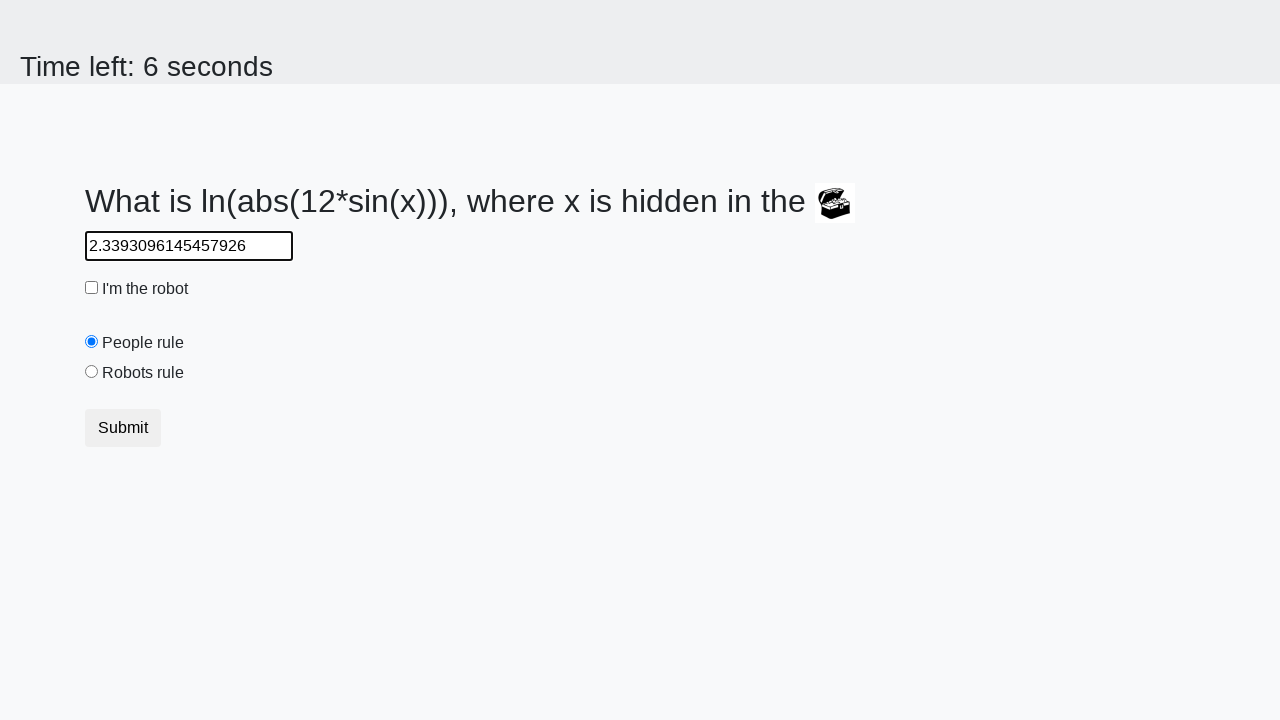

Checked the robot checkbox at (92, 288) on #robotCheckbox
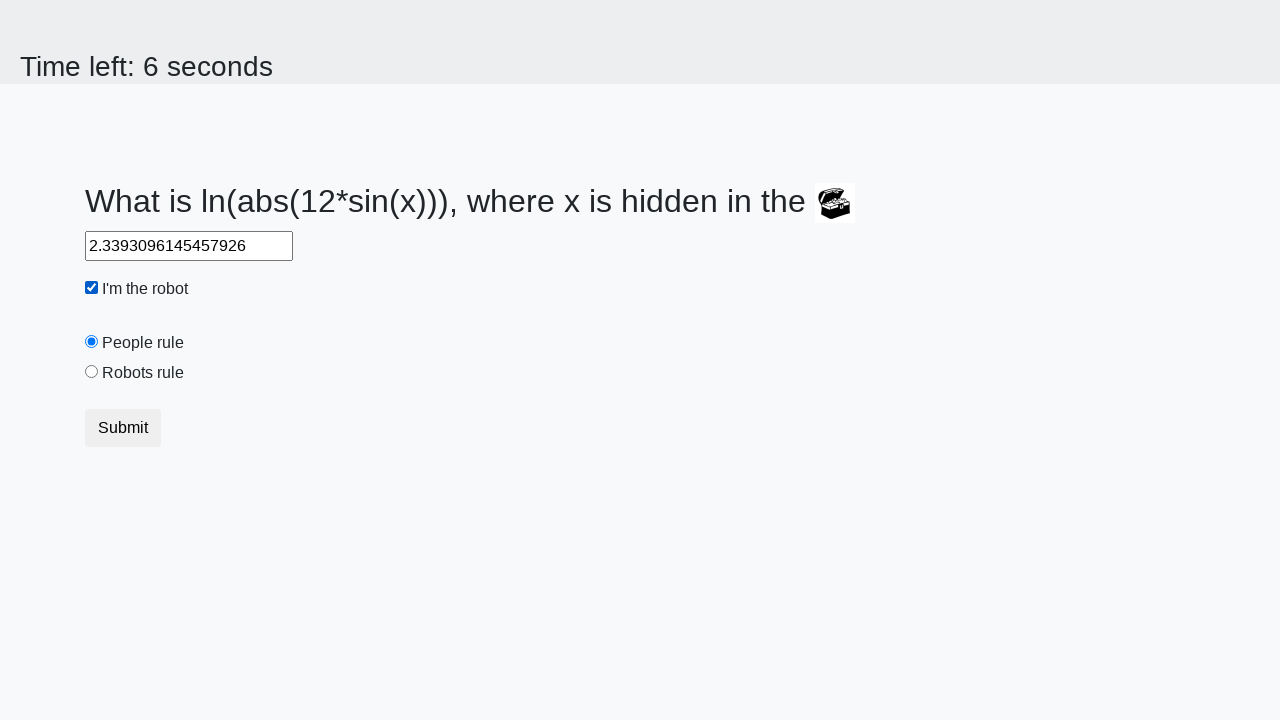

Selected the robots rule radio button at (92, 372) on #robotsRule
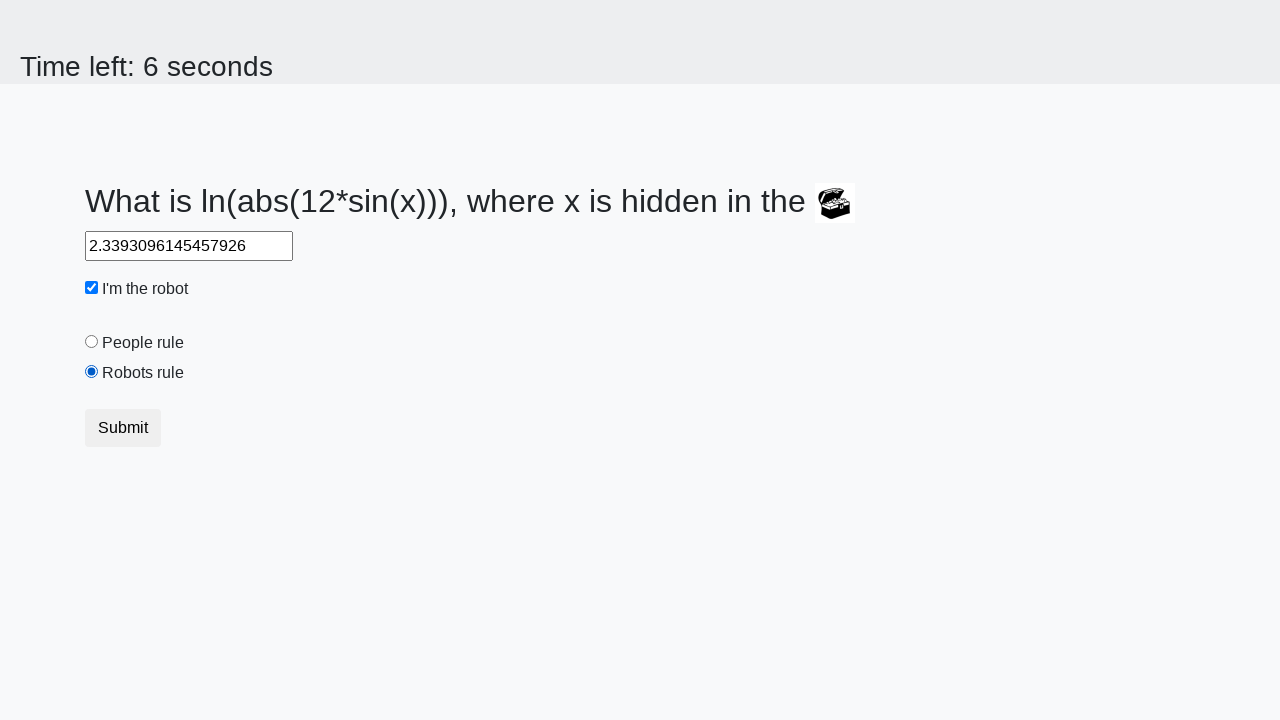

Clicked submit button to submit the form at (123, 428) on button[type='submit']
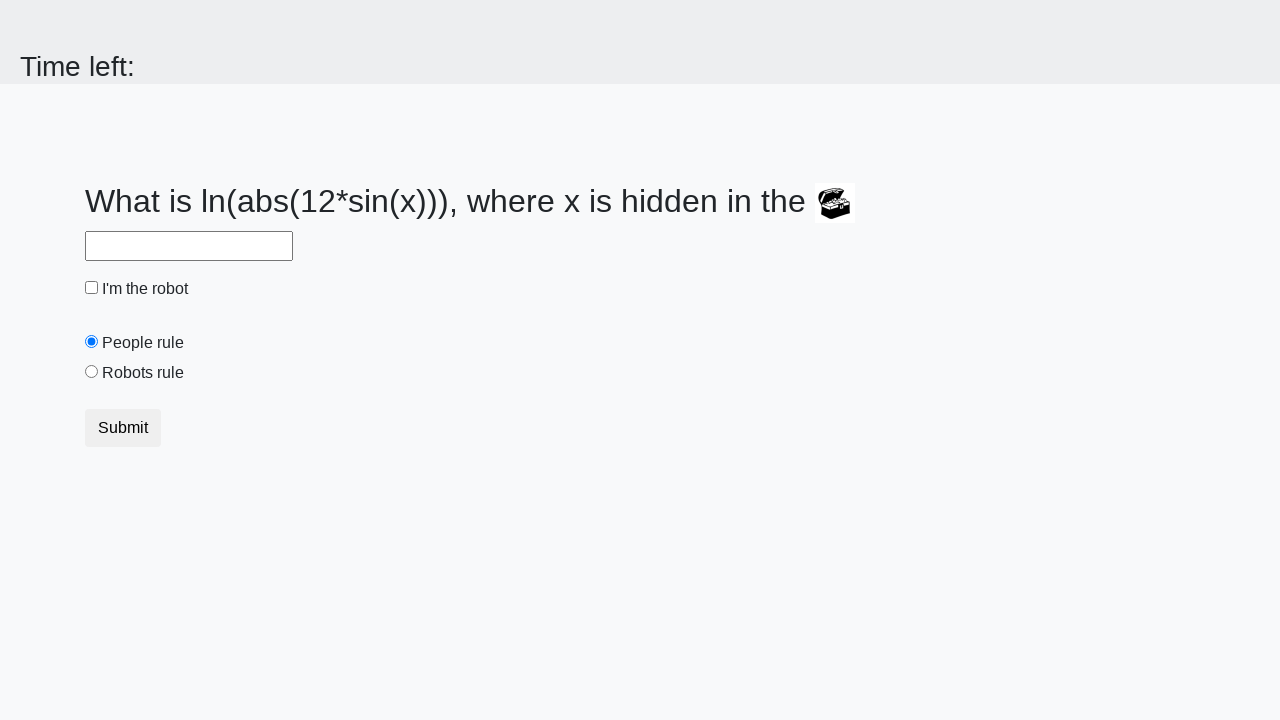

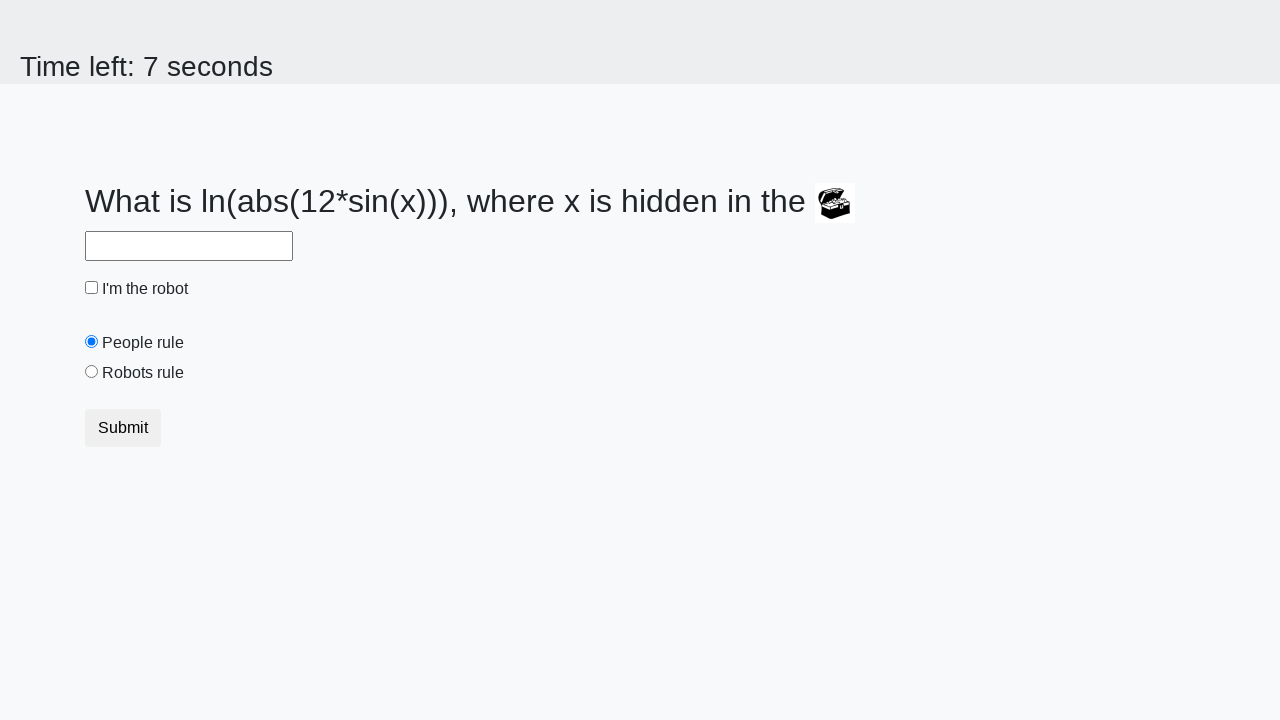